Tests form interactions on a practice automation site by filling a name field, selecting a gender radio button, entering a phone number, and clicking on a day of the week.

Starting URL: https://testautomationpractice.blogspot.com/

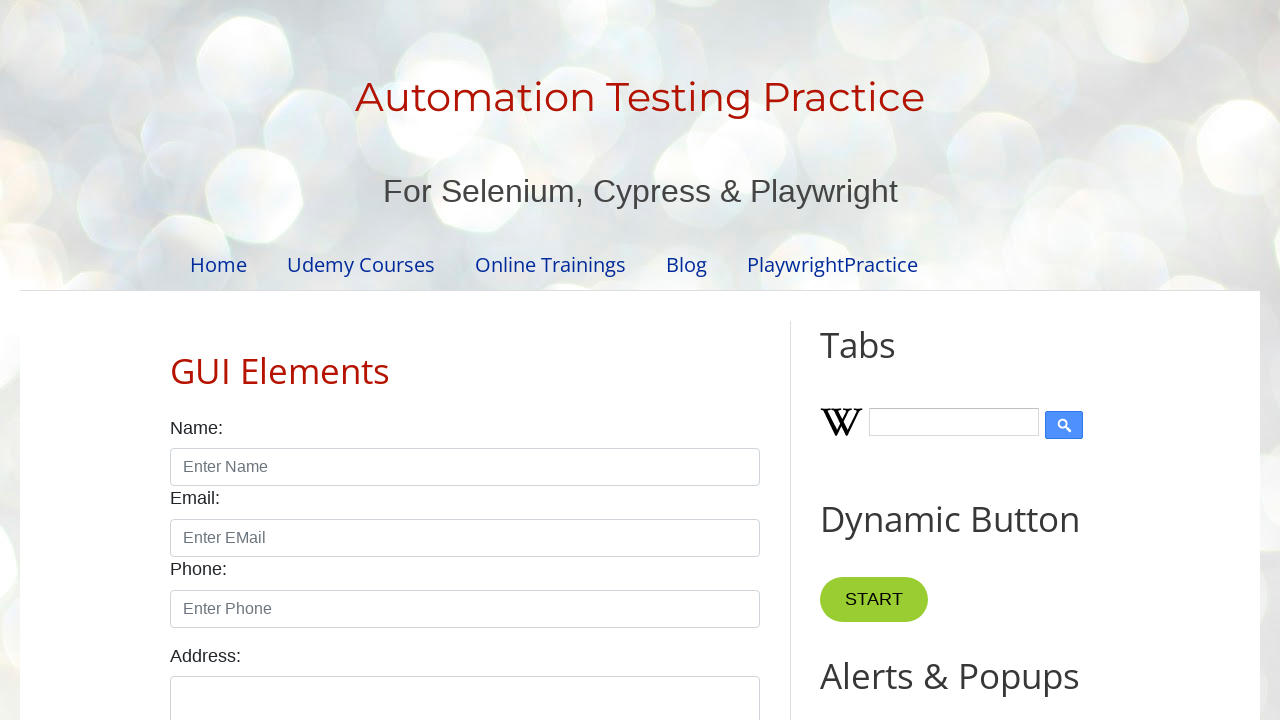

Filled Name field with 'Sachin' on internal:role=textbox[name="Name"i]
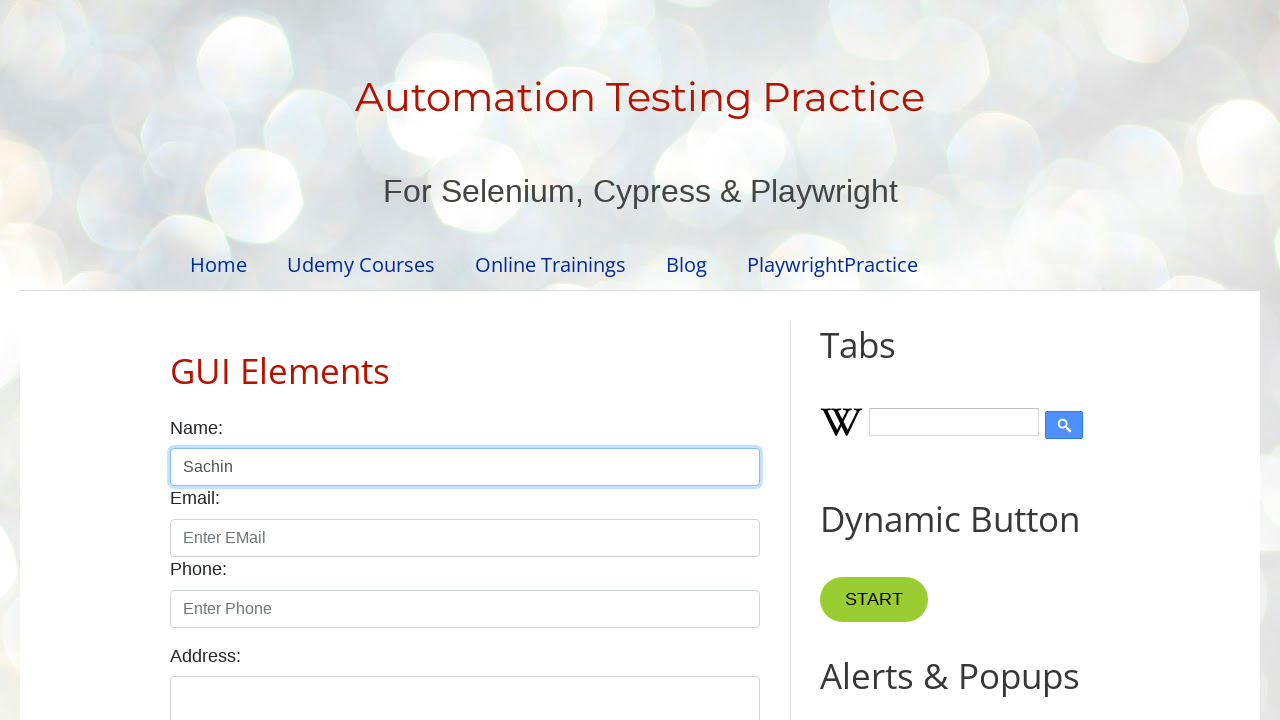

Clicked Female radio button at (250, 360) on internal:label="Female"i
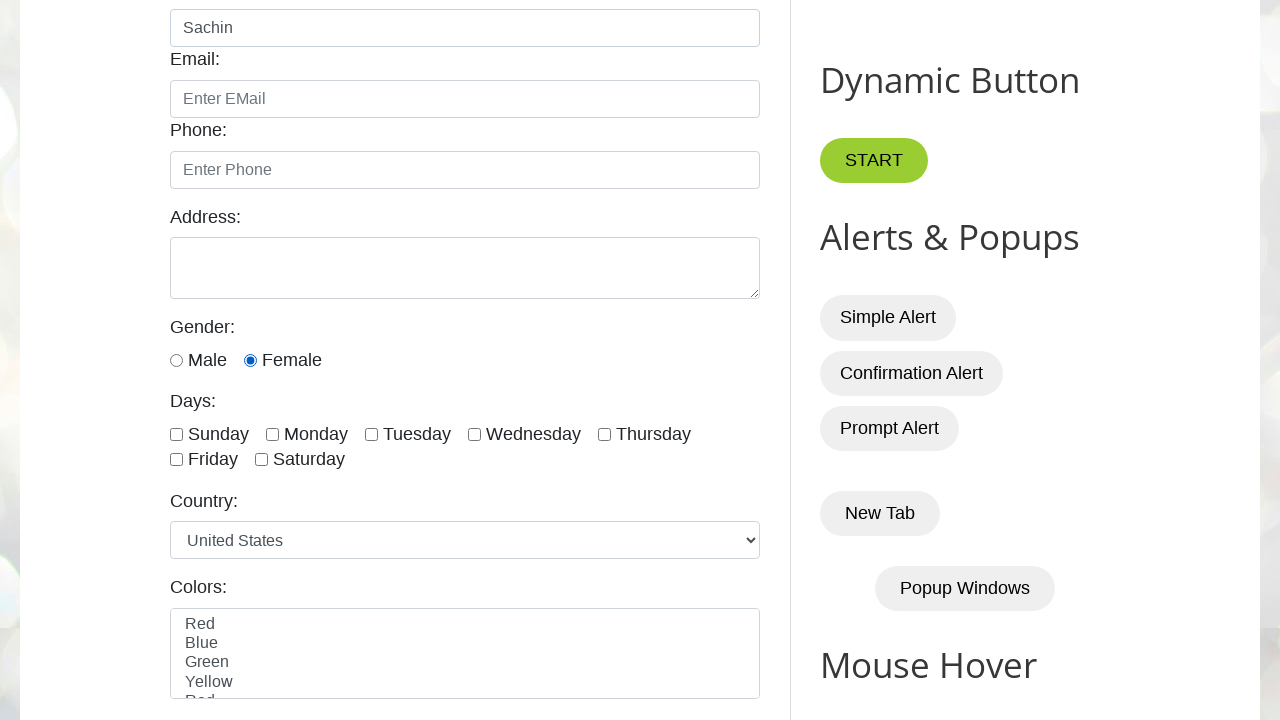

Filled Phone field with '1234567890' on internal:attr=[placeholder="Enter Phone"i]
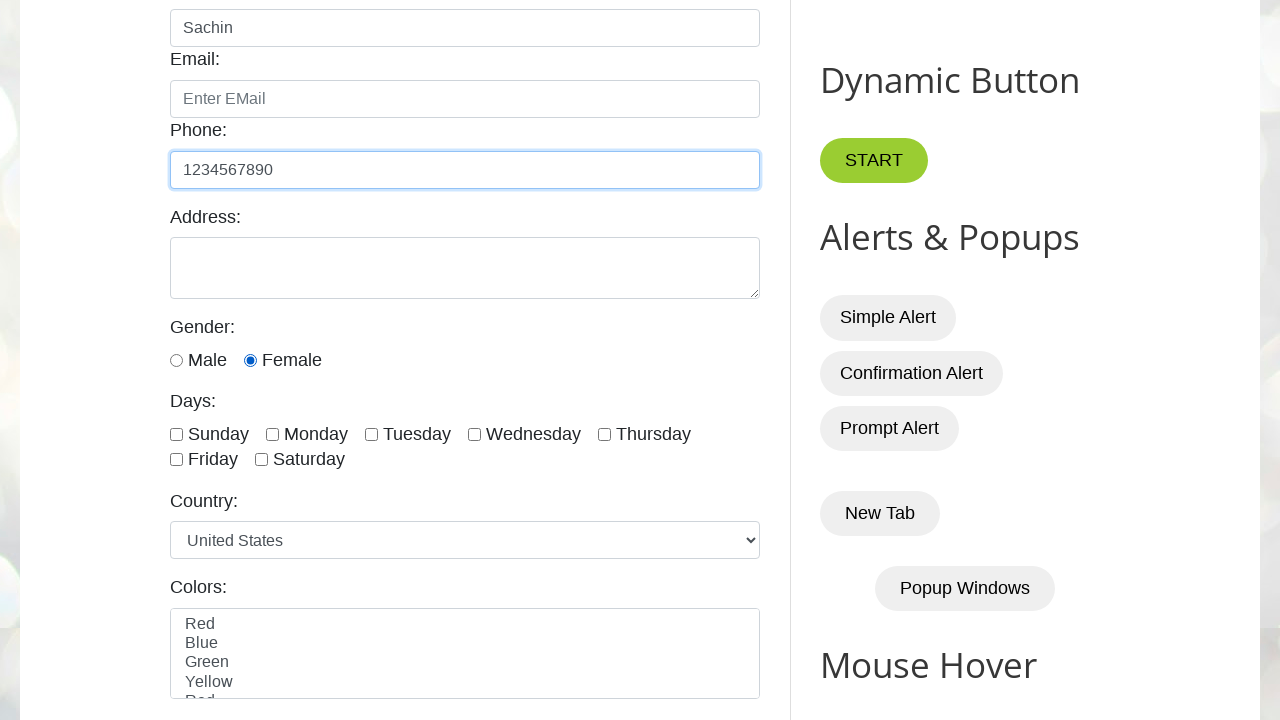

Clicked on Wednesday at (534, 434) on internal:text="Wednesday"i
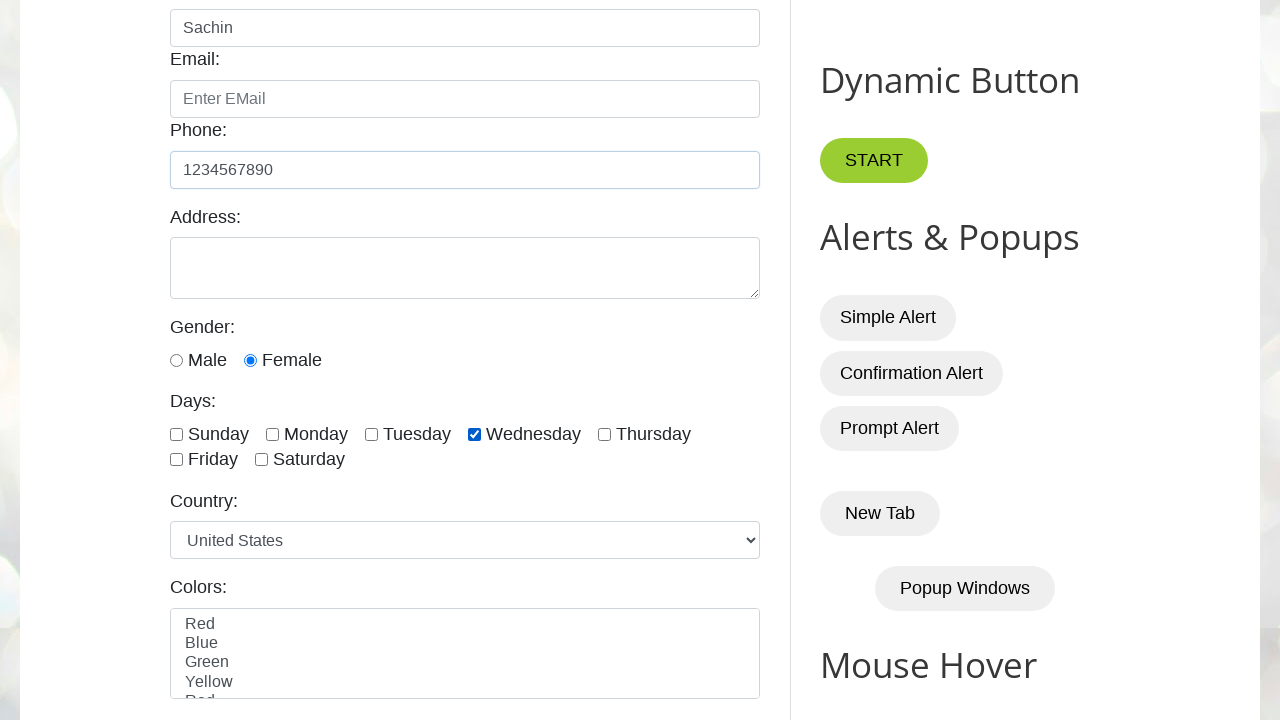

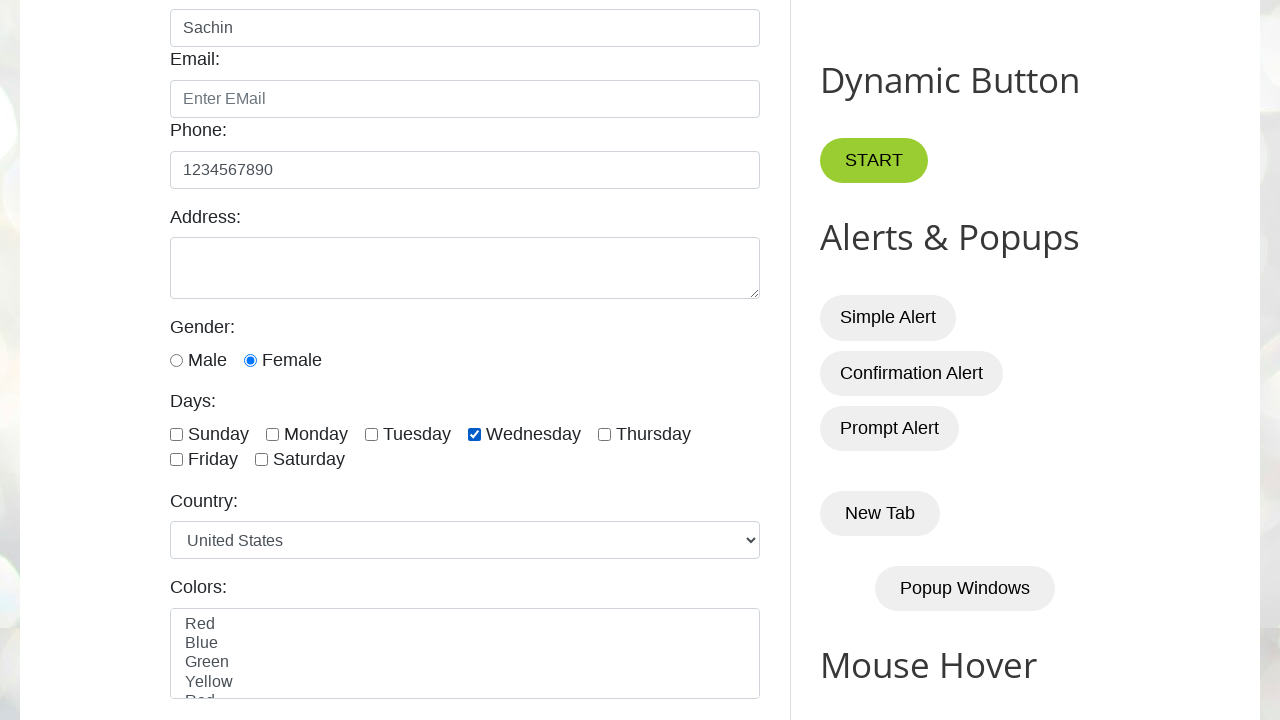